Tests JavaScript prompt dialog by clicking Prompt button, entering text, and accepting the prompt

Starting URL: https://the-internet.herokuapp.com/javascript_alerts

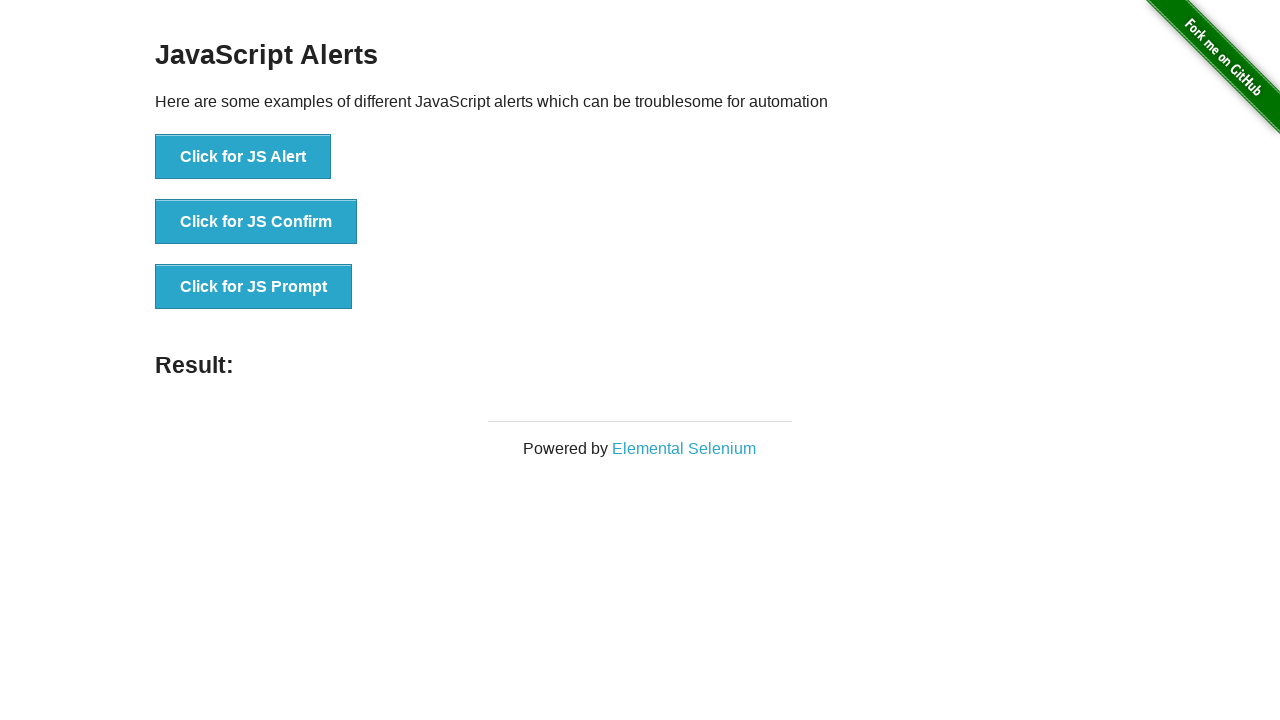

Set up dialog handler to accept prompt with text 'TestInput123'
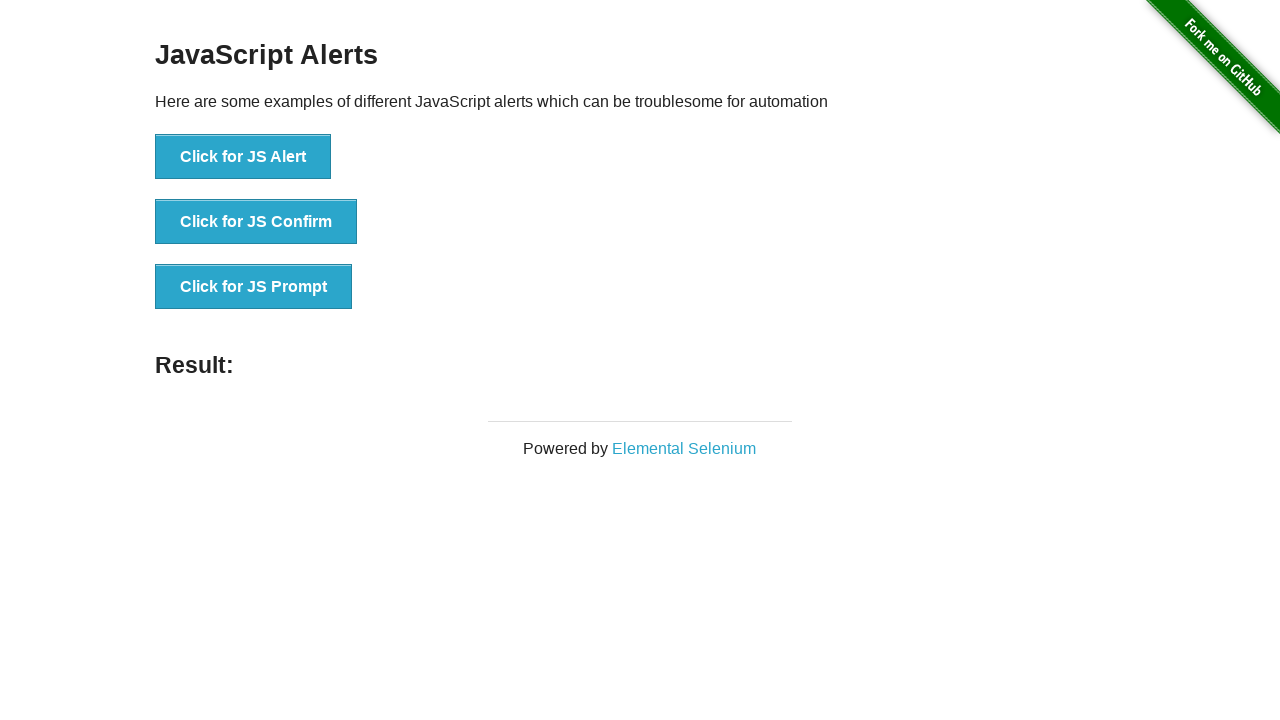

Clicked the JS Prompt button at (254, 287) on button[onclick='jsPrompt()']
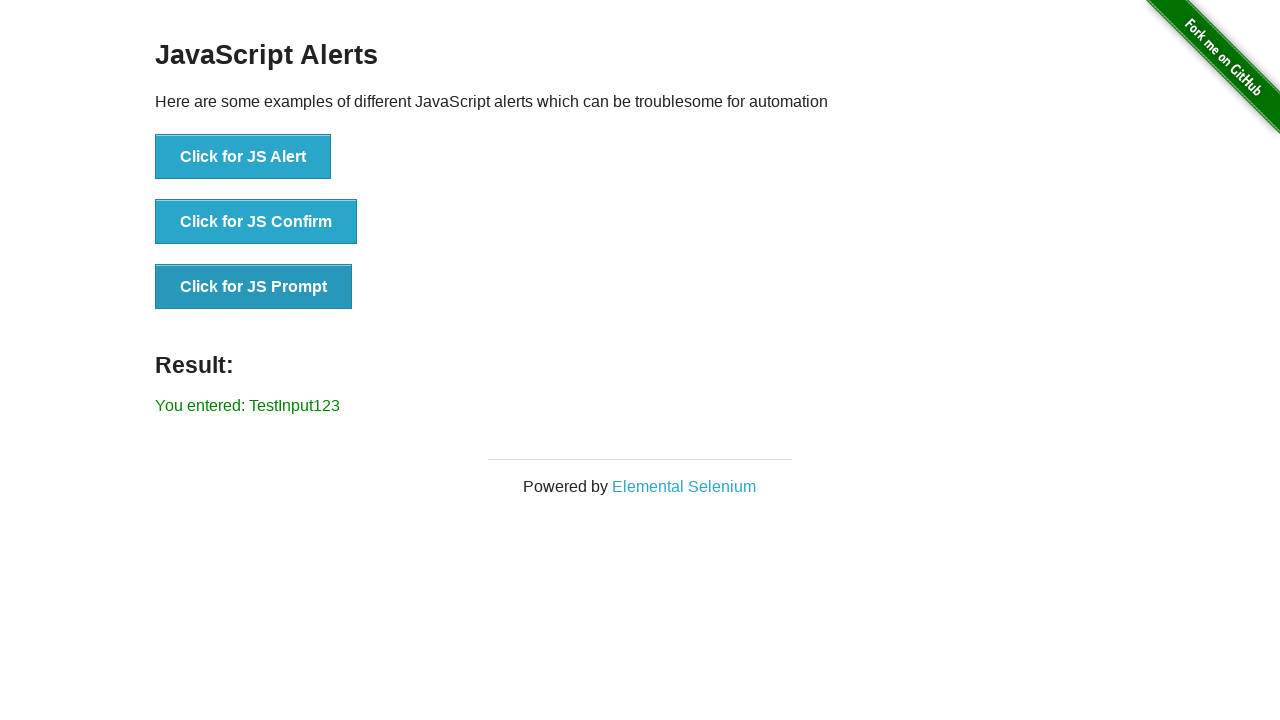

Result message element loaded
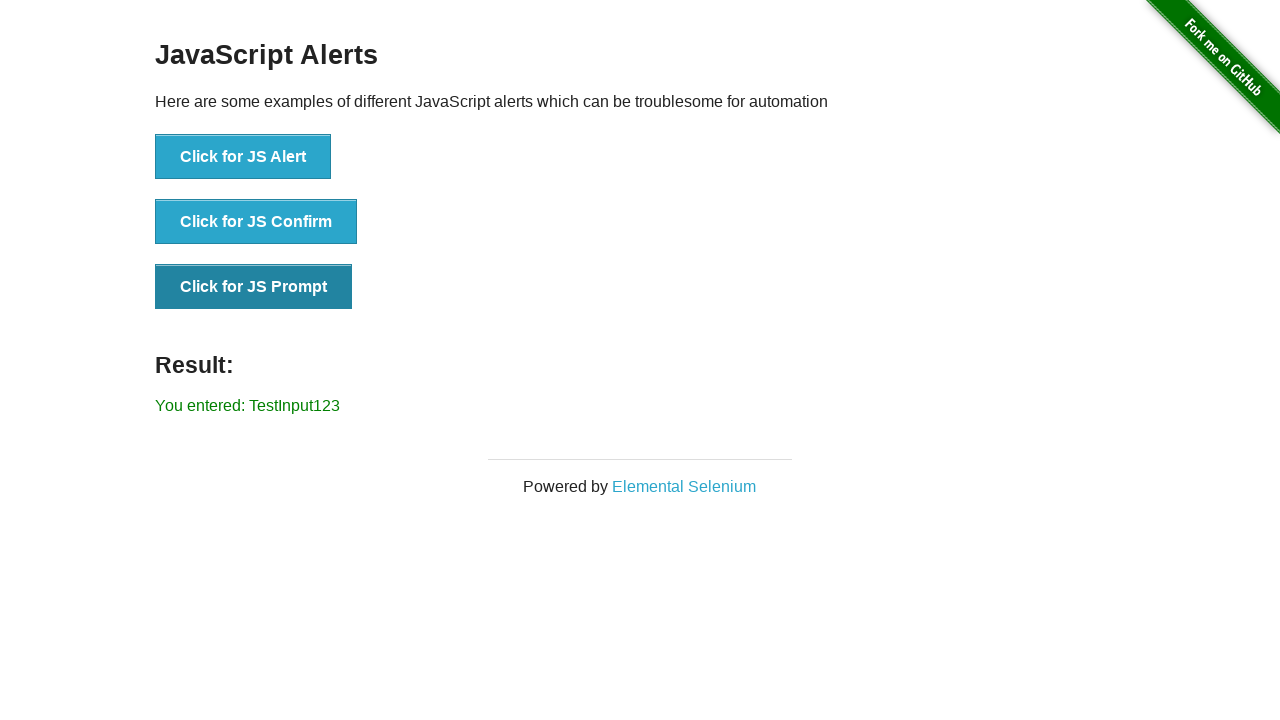

Verified that result message contains entered text 'TestInput123'
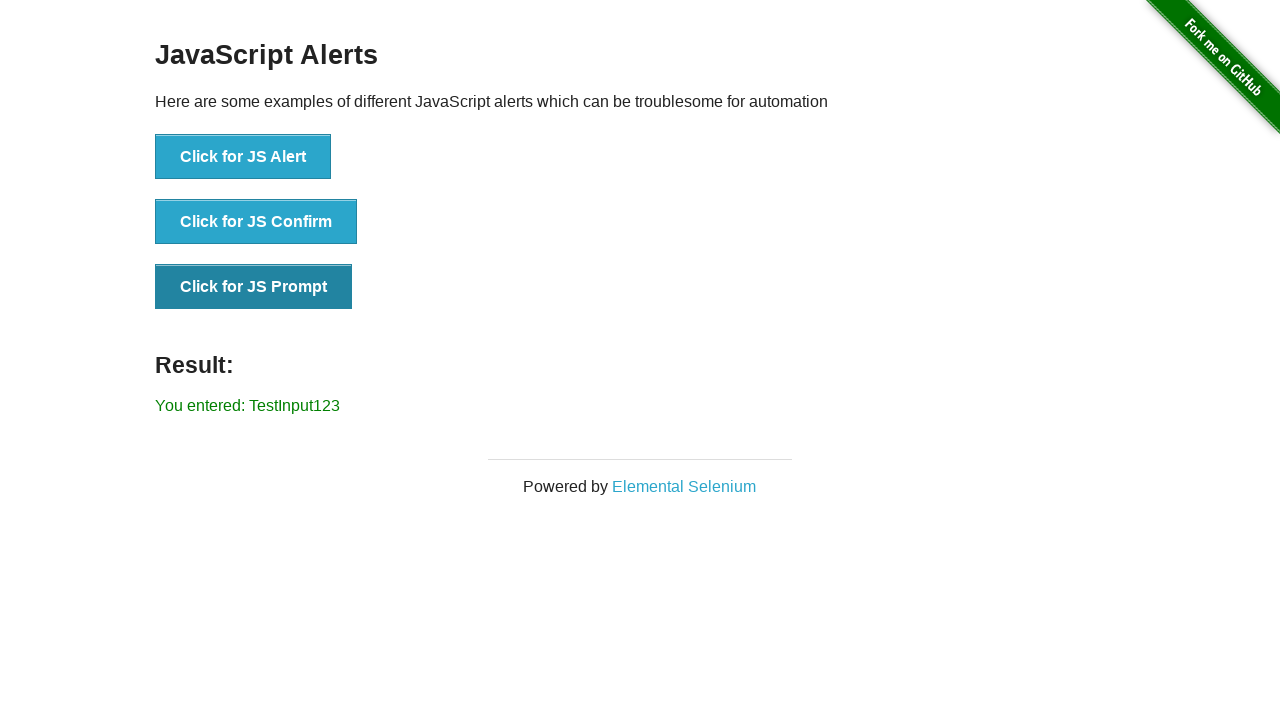

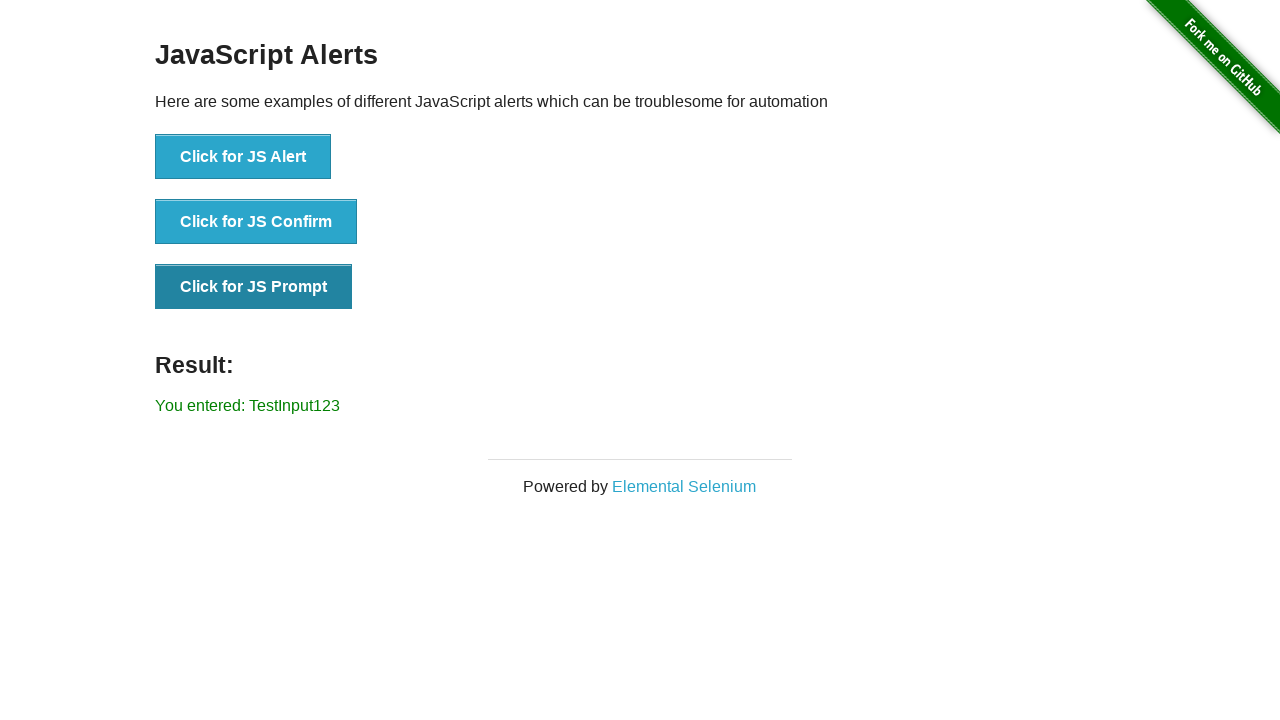